Tests a form submission by filling in first name, last name, and email fields, then submitting the form

Starting URL: https://secure-retreat-92358.herokuapp.com/

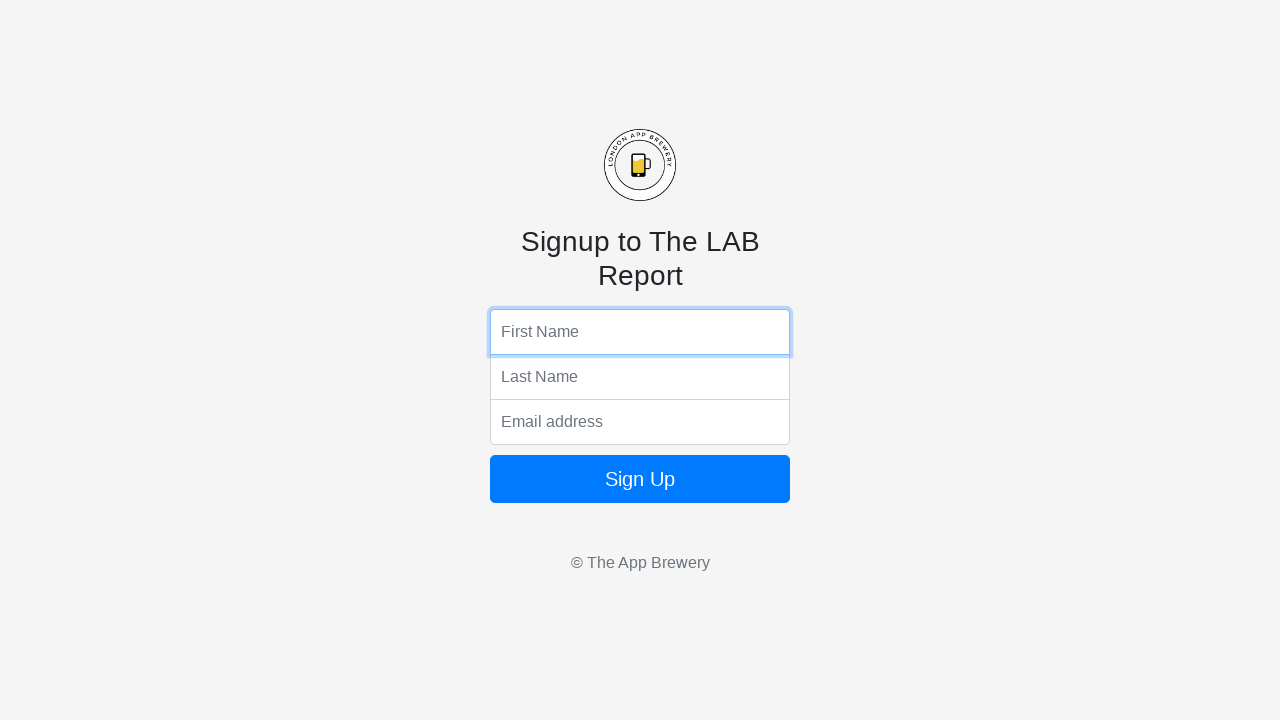

Filled first name field with 'Bruno' on input[name='fName']
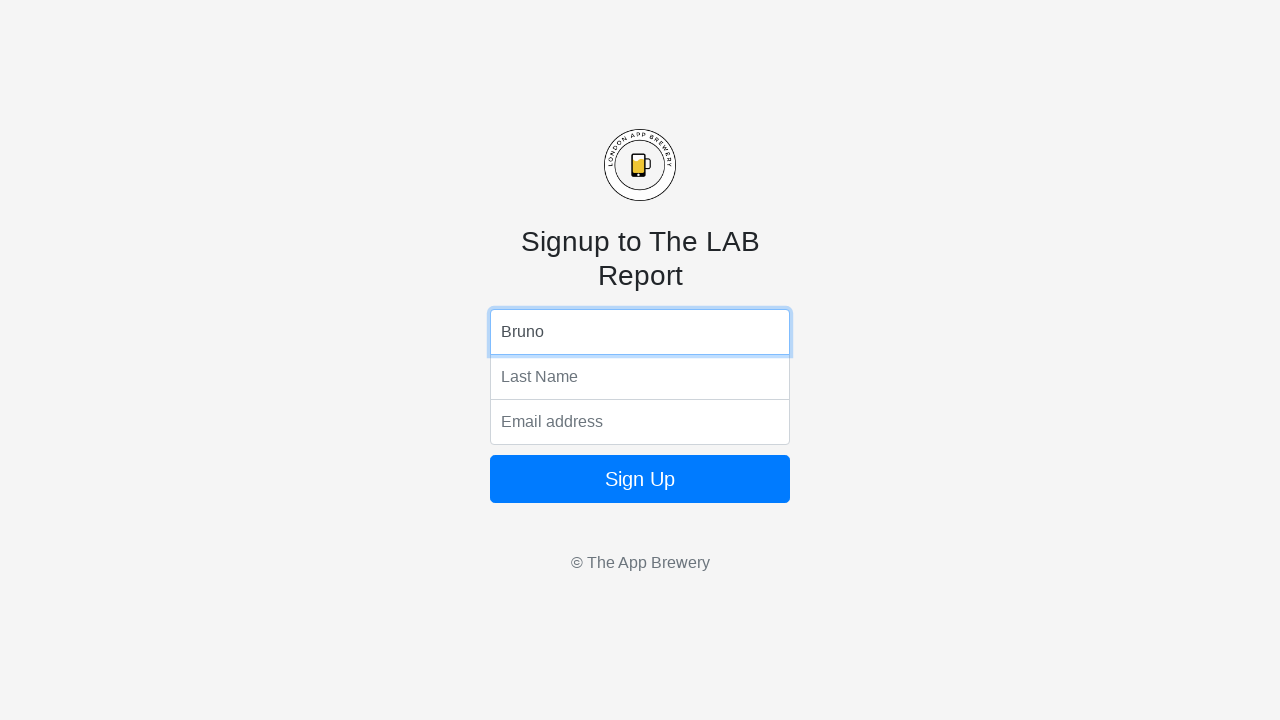

Filled last name field with 'Pinheiro' on input[name='lName']
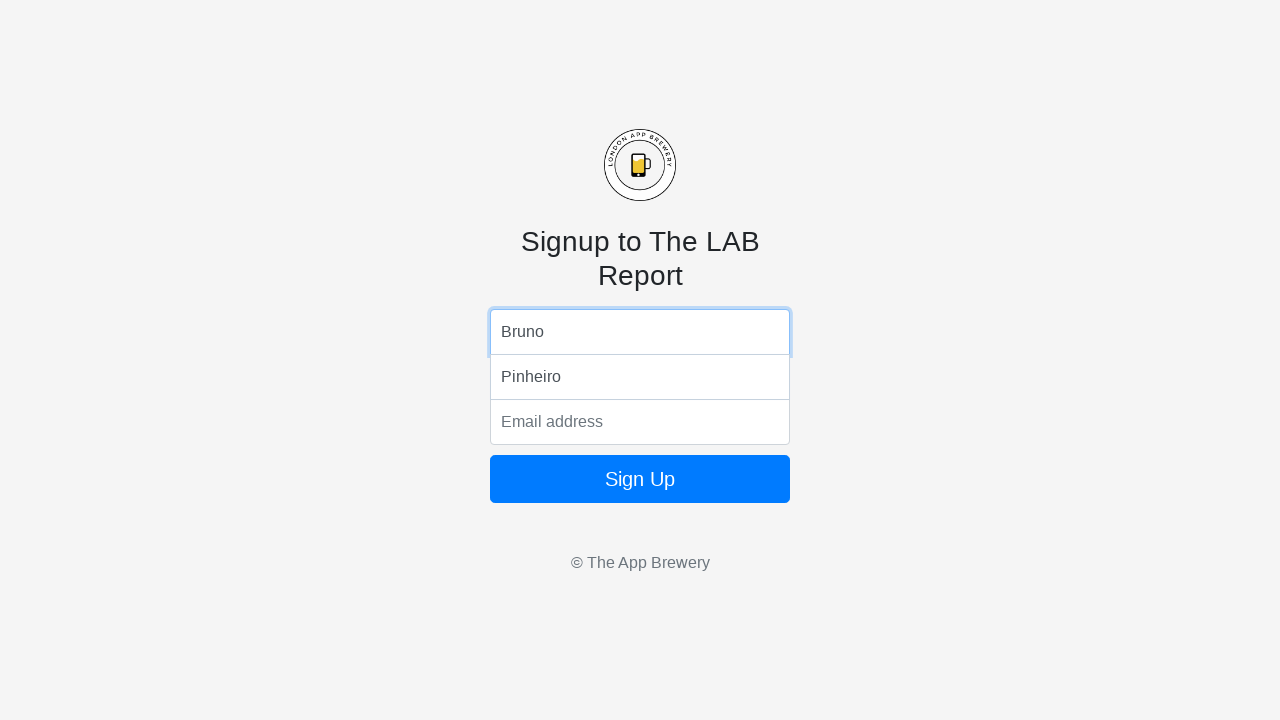

Filled email field with 'bpinheiro@live.com.pt' on input[name='email']
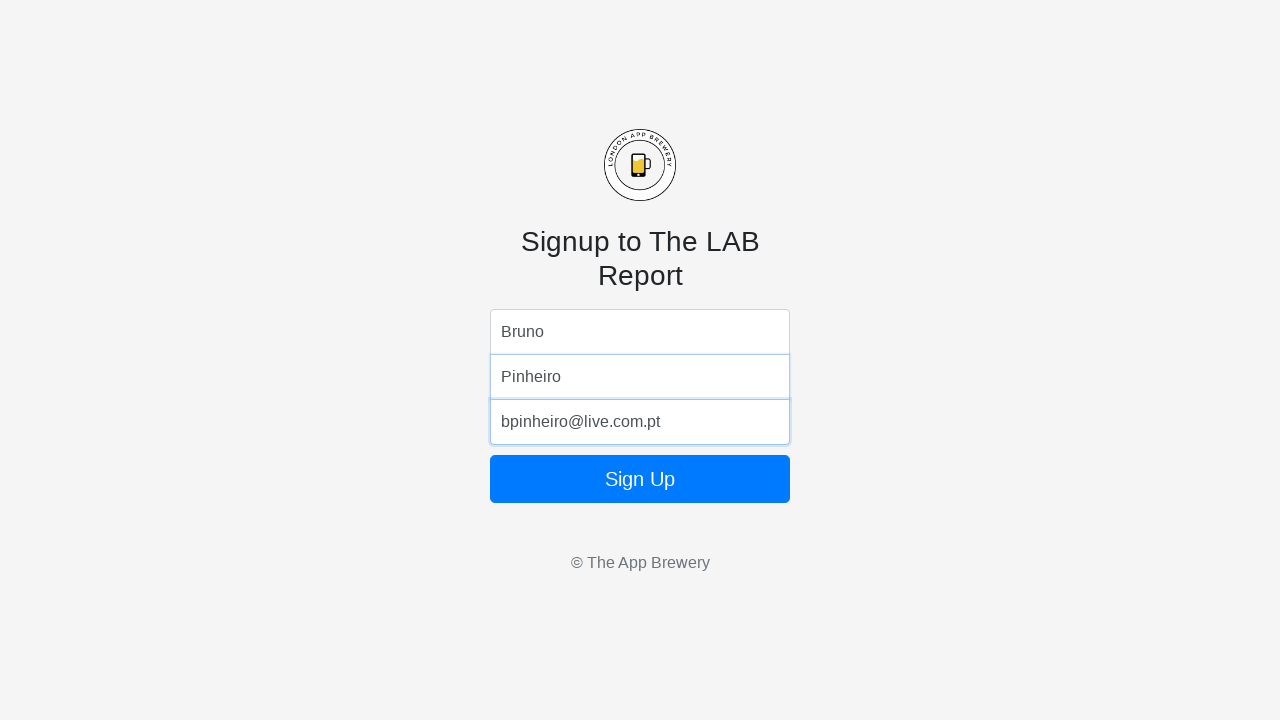

Submitted form by pressing Enter on email field on input[name='email']
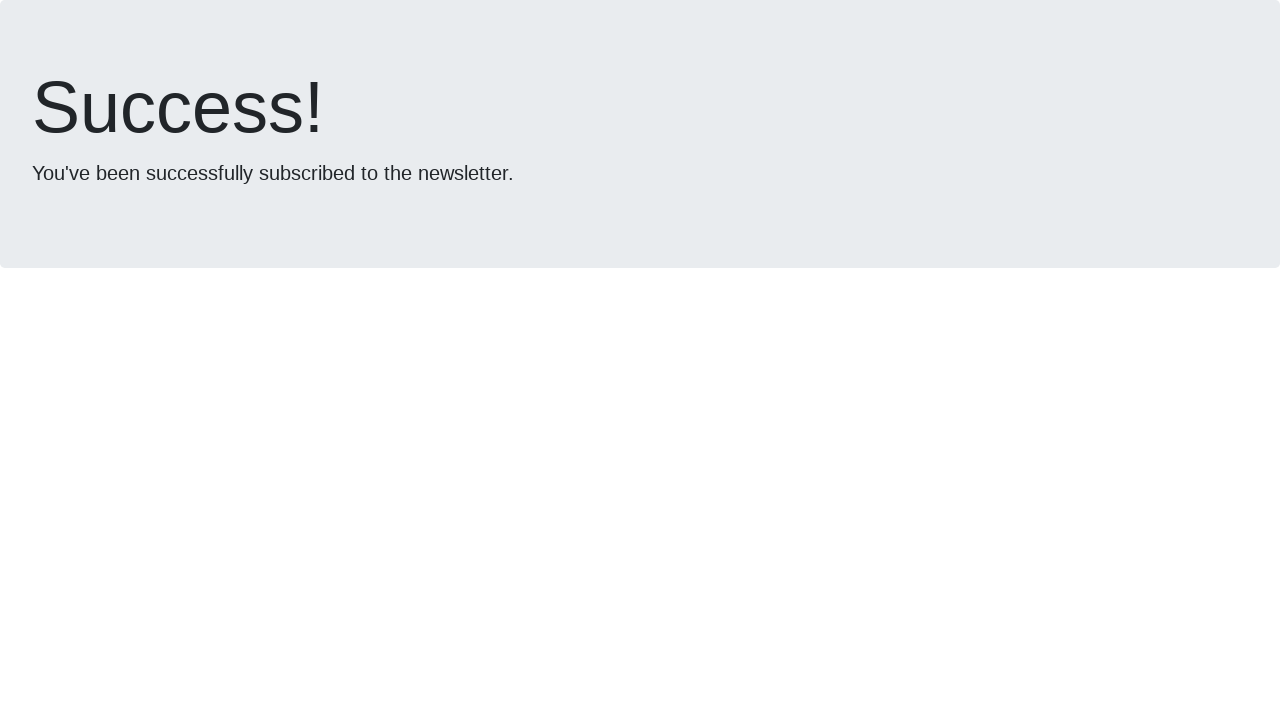

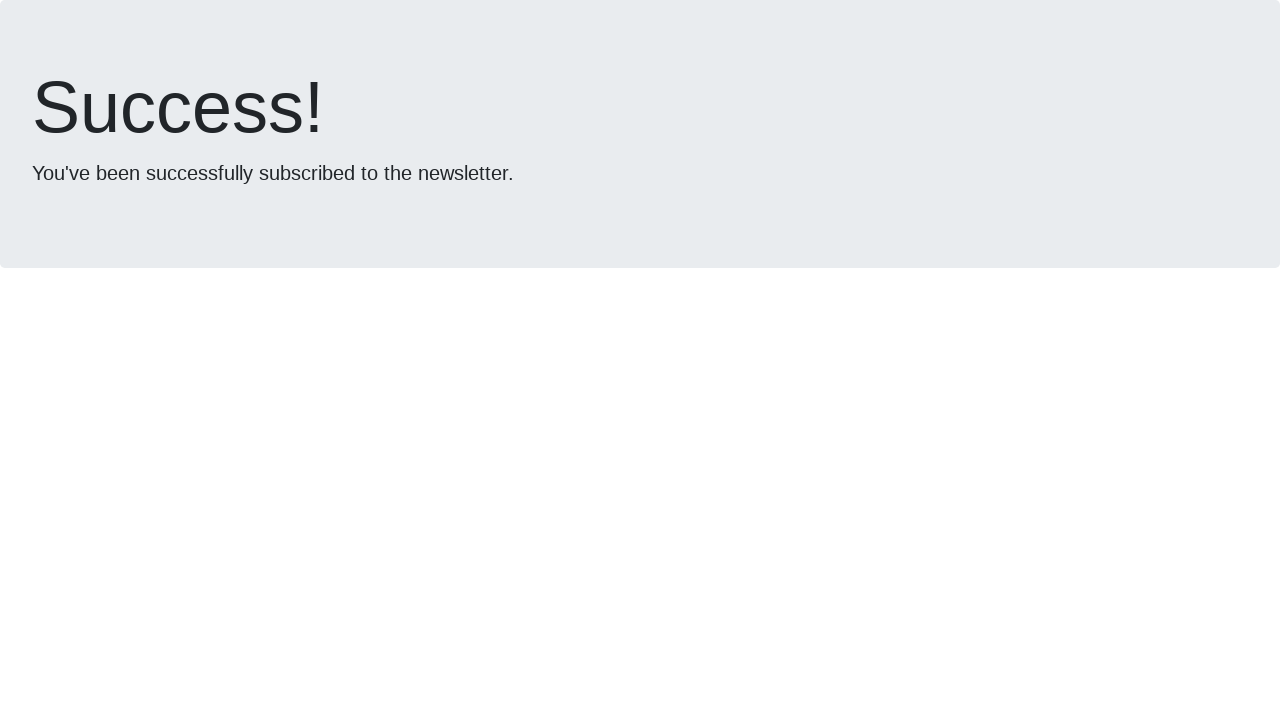